Tests drag and drop functionality on jQuery UI demo page by dragging an element and dropping it onto a target area

Starting URL: https://jqueryui.com/droppable/

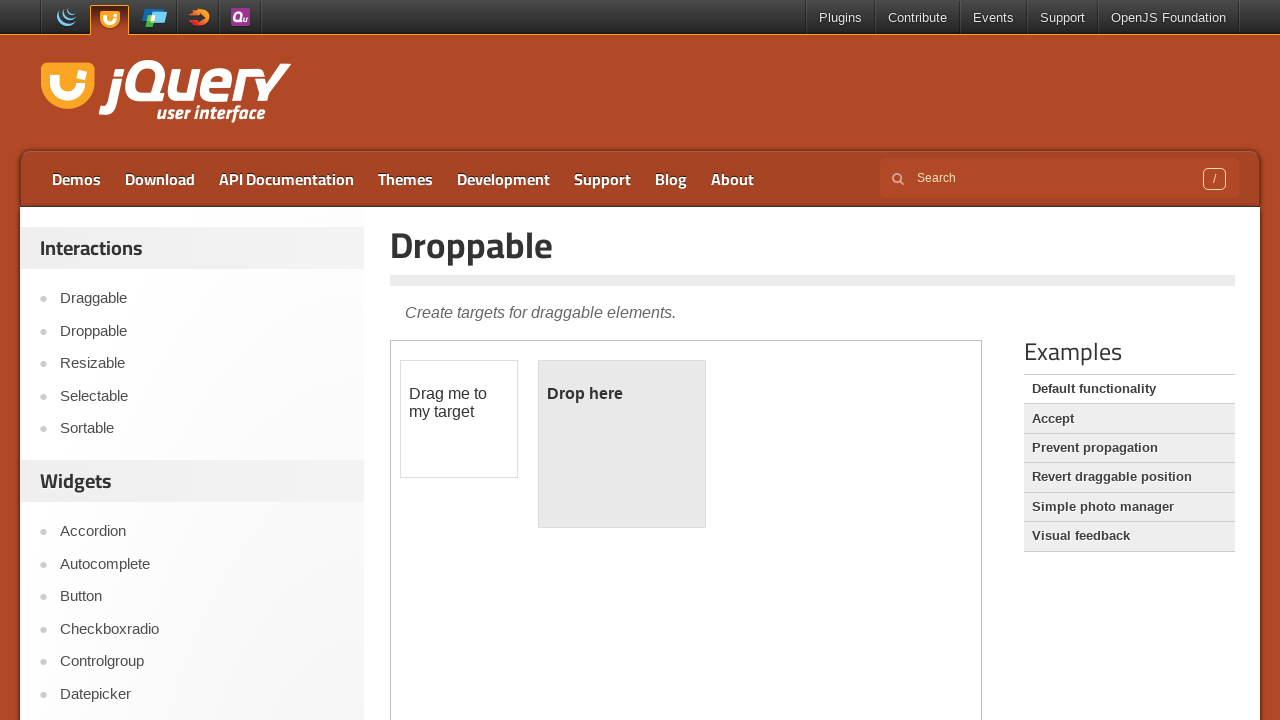

Located the demo iframe
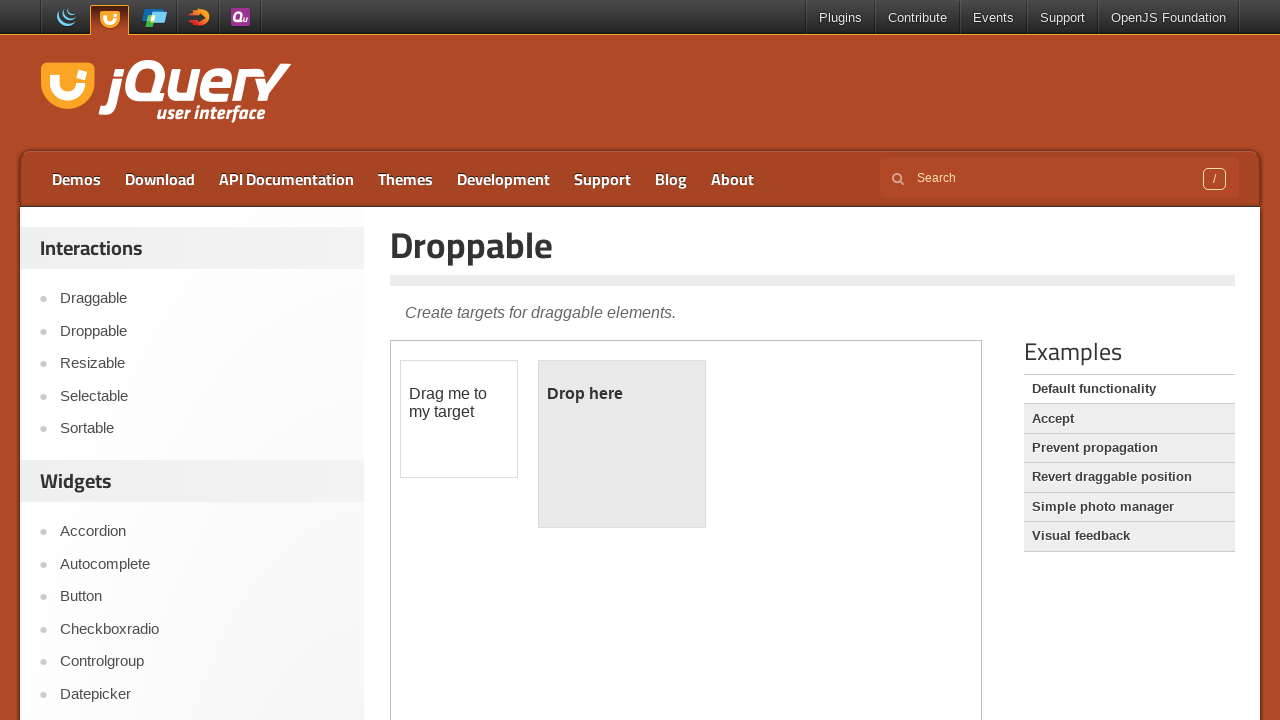

Located the draggable element
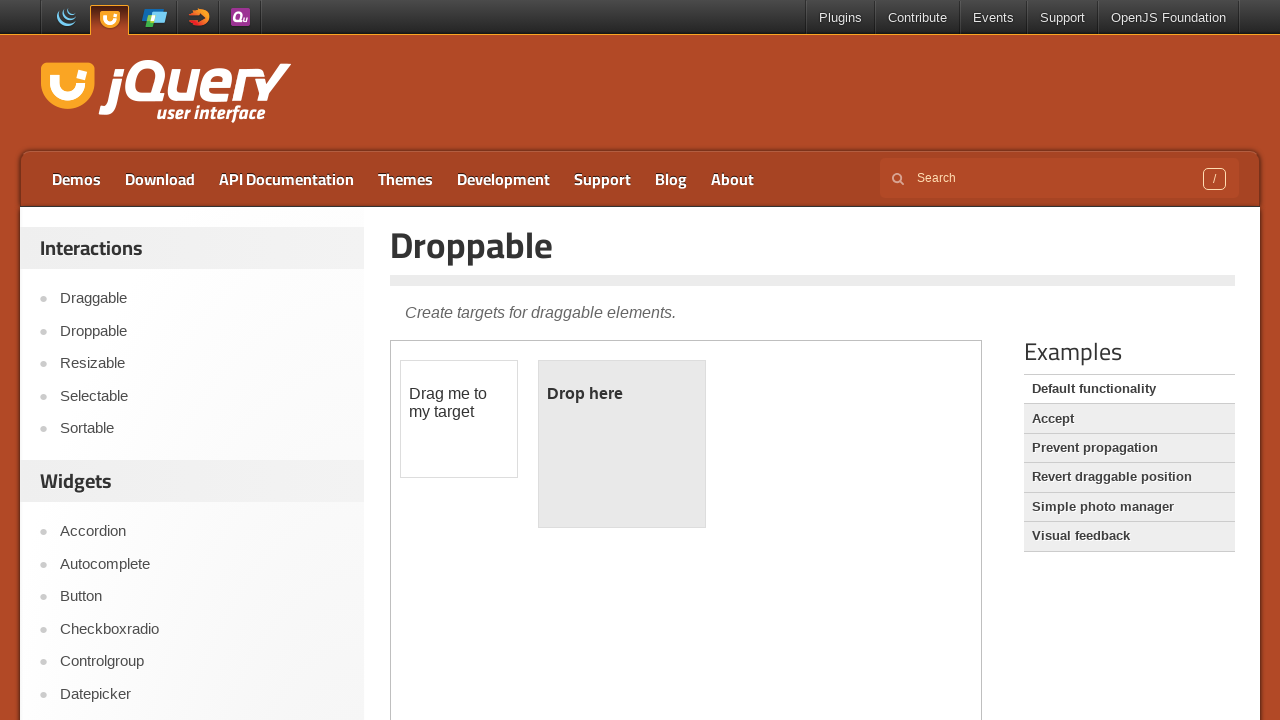

Located the droppable target element
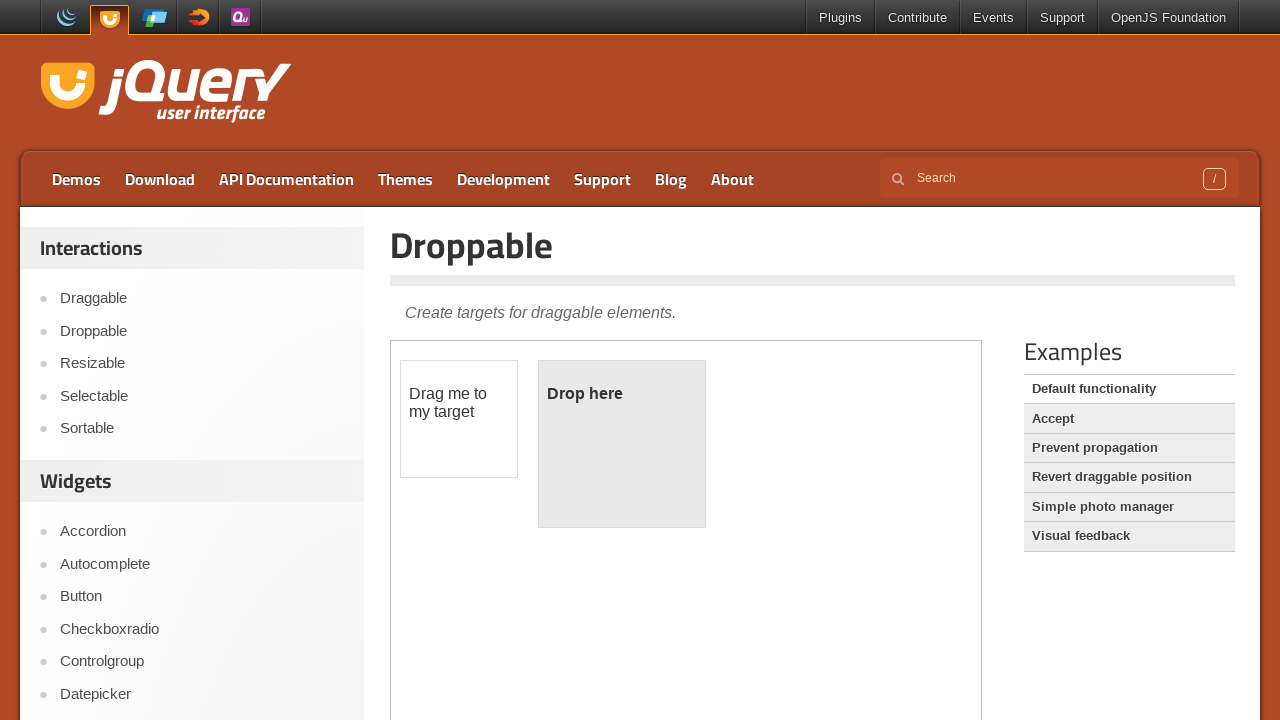

Dragged element to droppable target and dropped it at (622, 444)
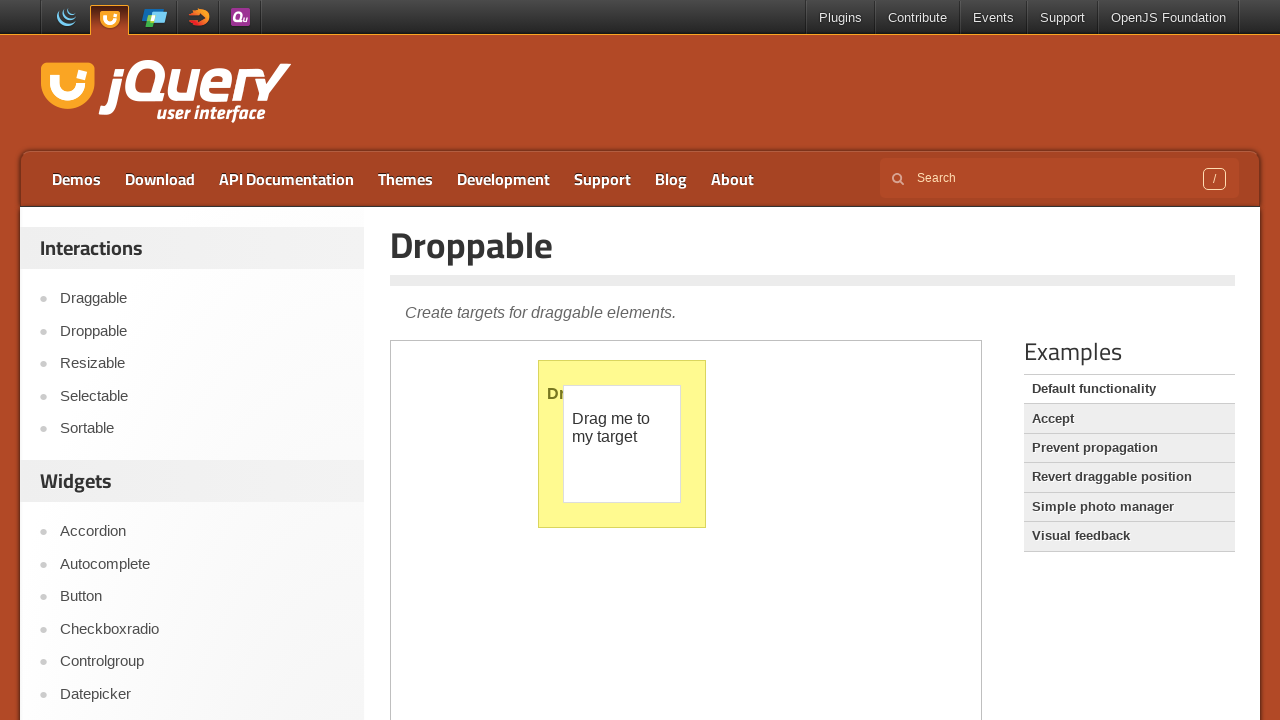

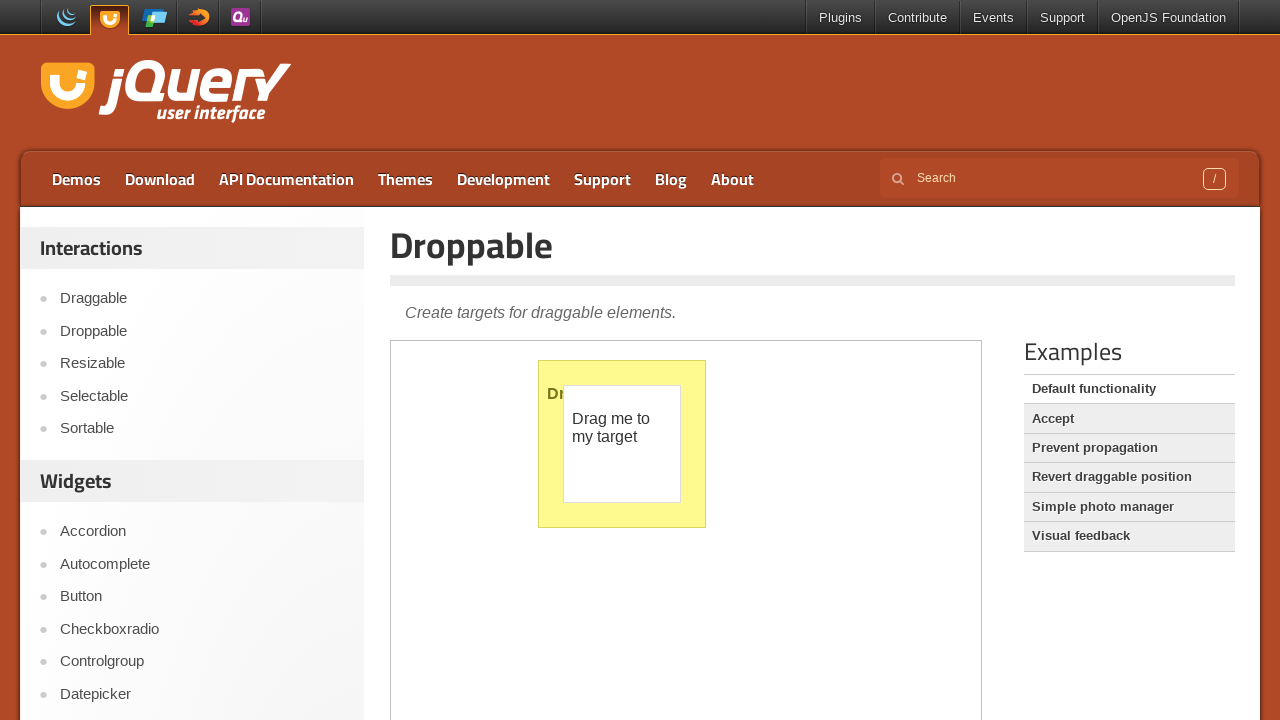